Tests opening a new browser tab by clicking the open tab button and then closing it

Starting URL: http://www.qaclickacademy.com/practice.php

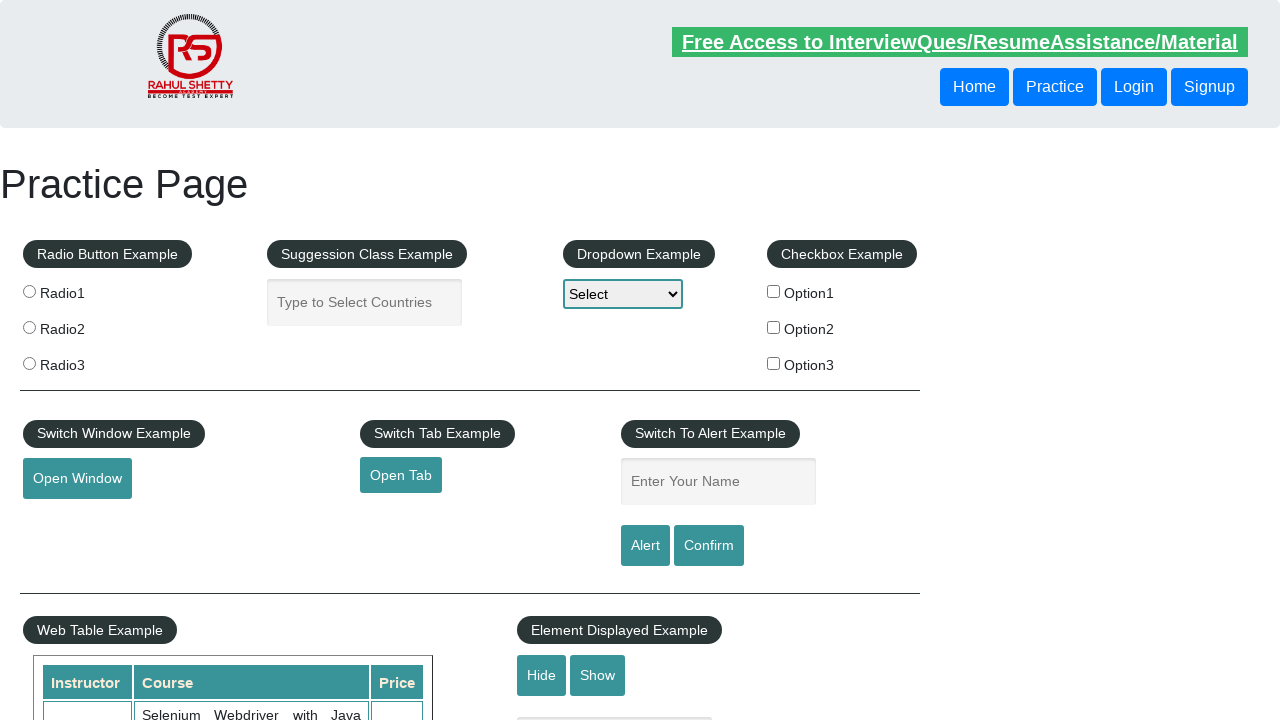

Clicked open tab button to open new browser tab at (401, 475) on #opentab
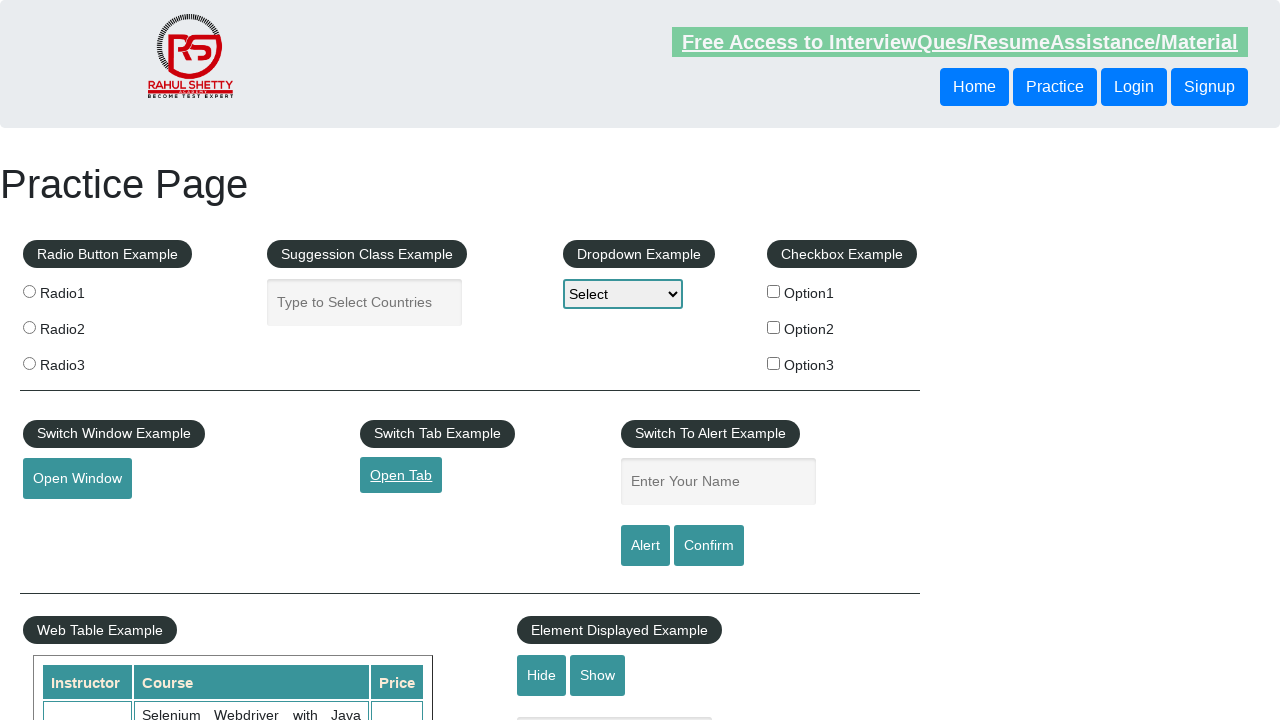

Captured new page object from context
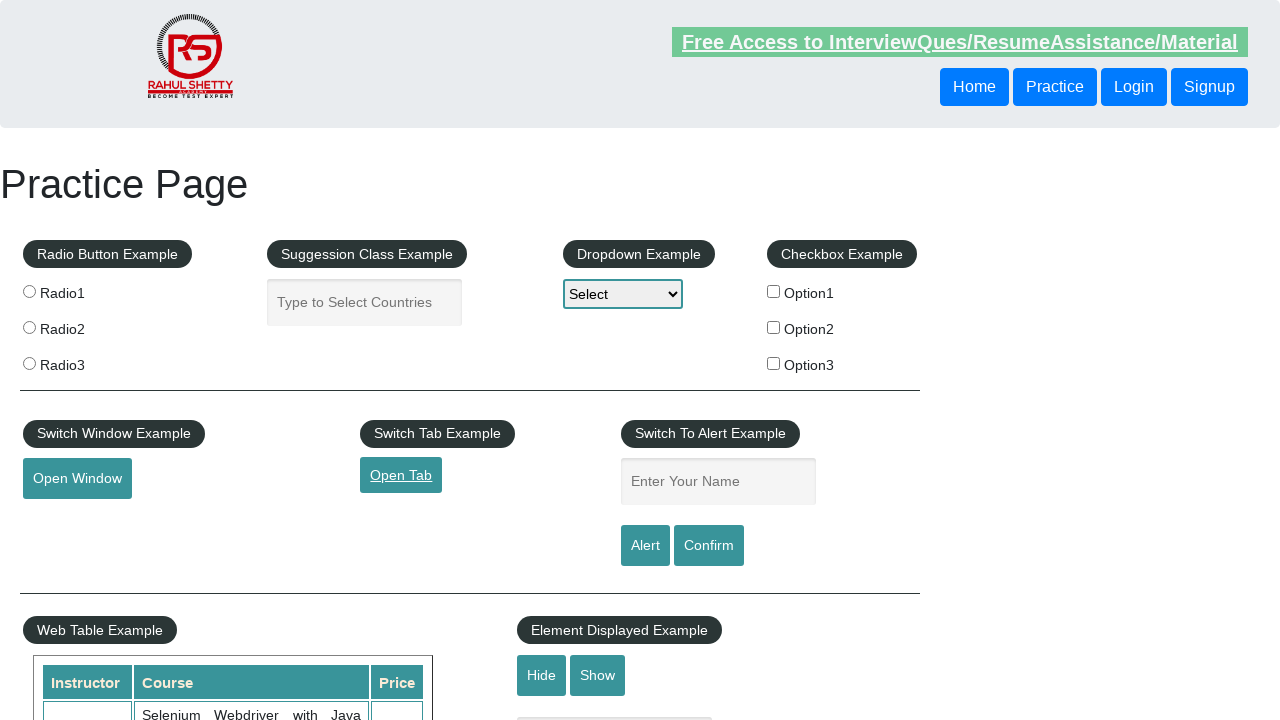

New tab finished loading
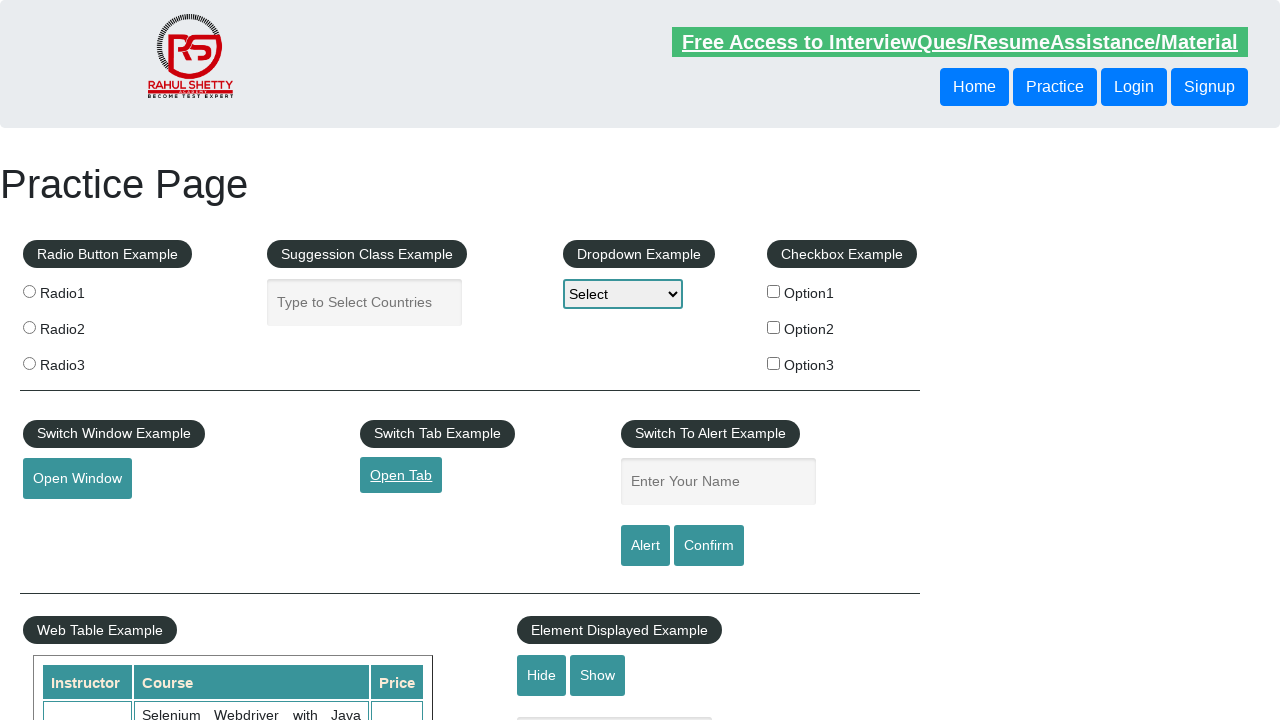

Closed the new browser tab
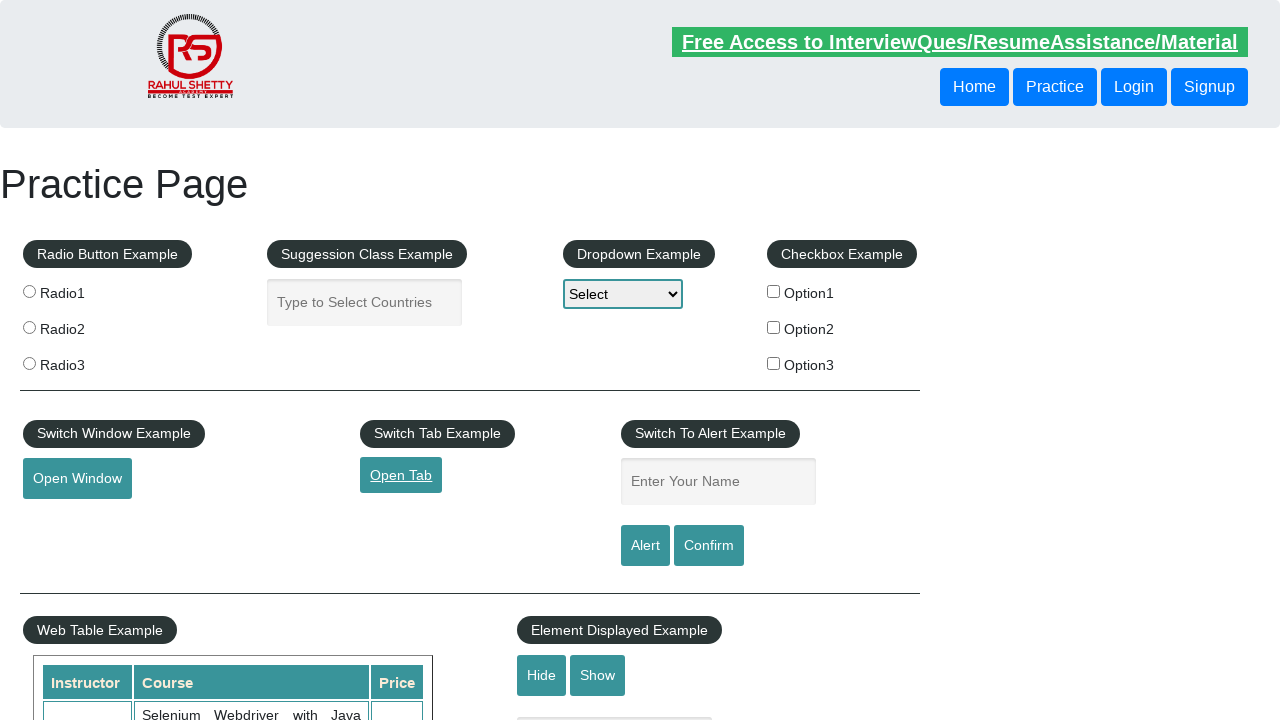

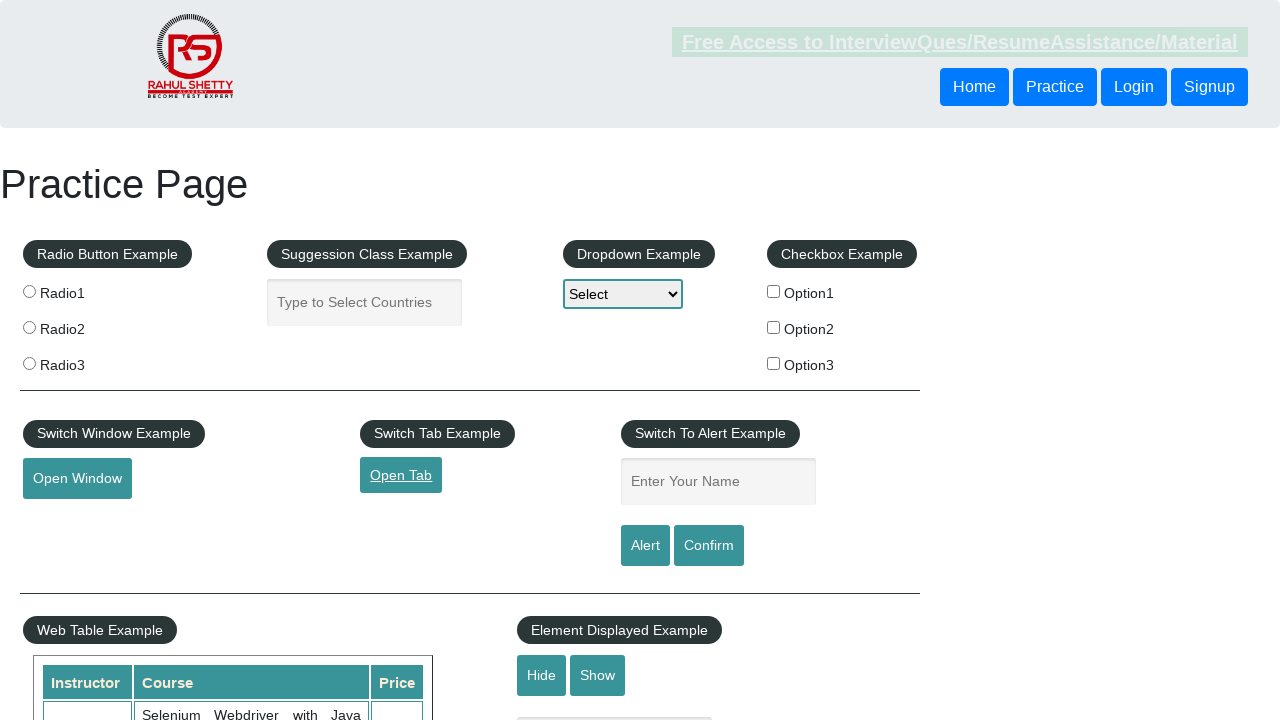